Tests checkbox functionality on a registration page by verifying the checkbox is displayed, enabled, and can be selected/clicked

Starting URL: https://demo.automationtesting.in/Register.html

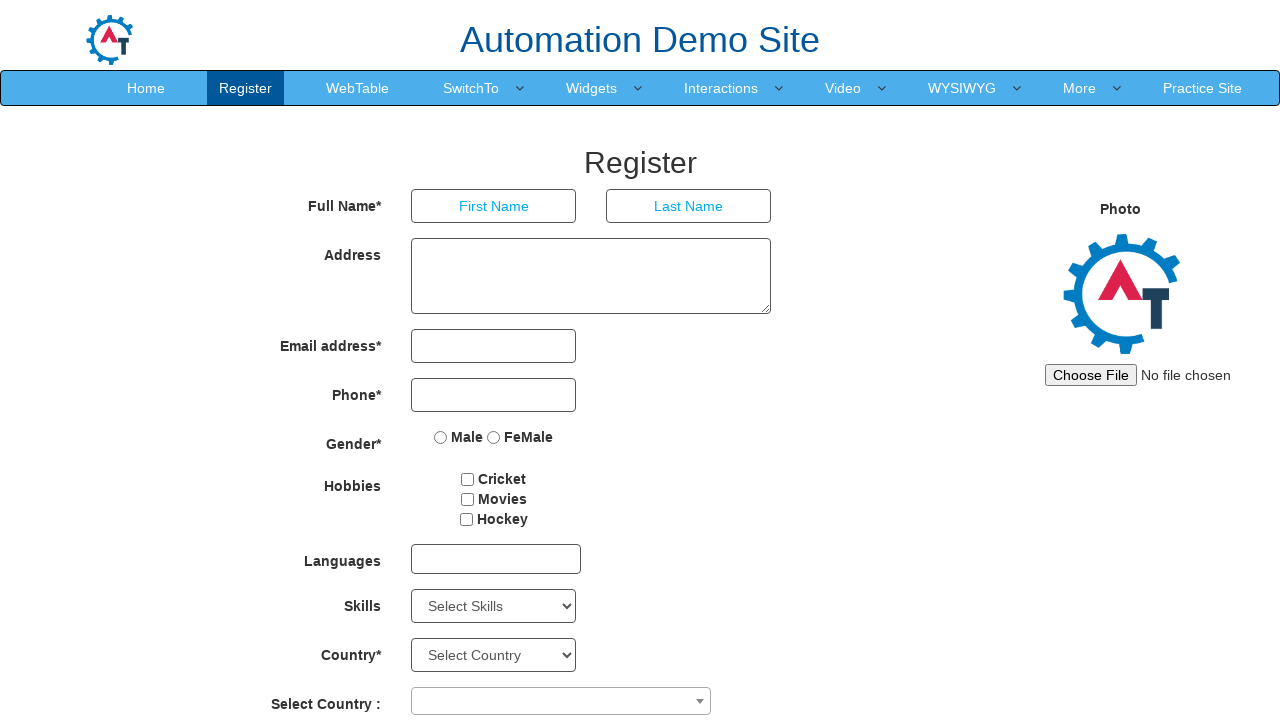

Waited for checkbox element to be visible
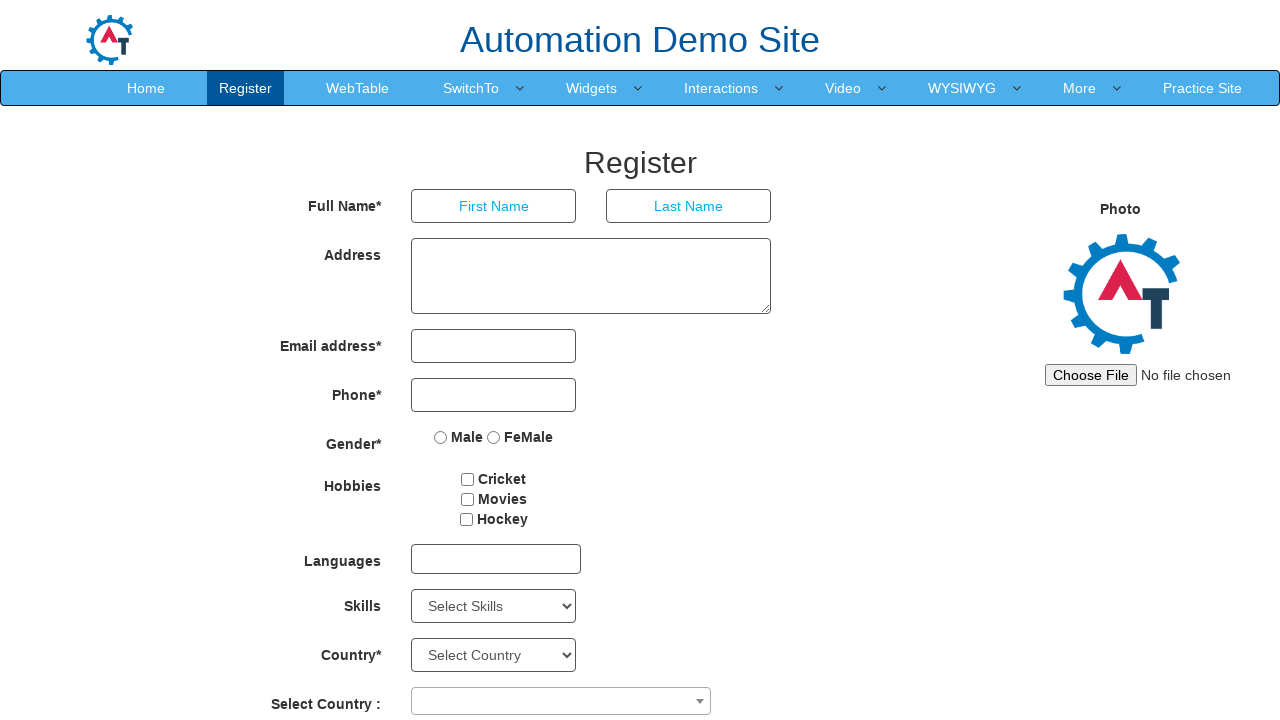

Verified checkbox is visible
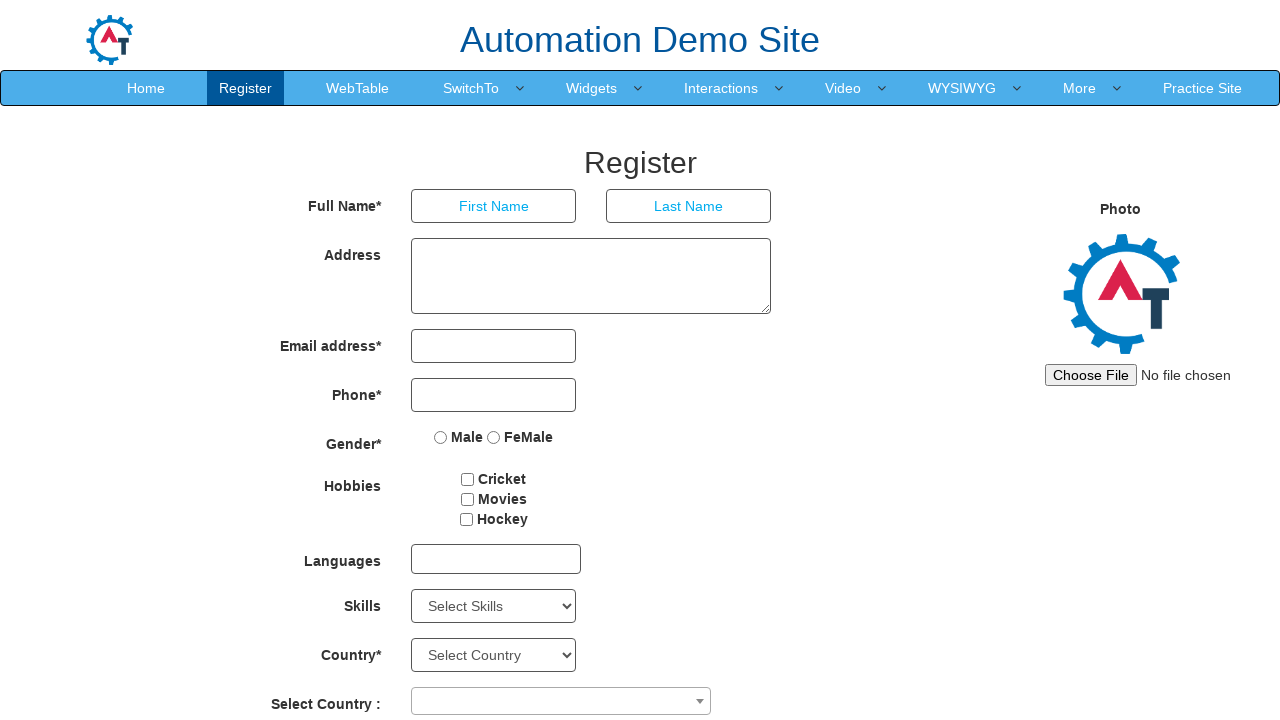

Verified checkbox is enabled
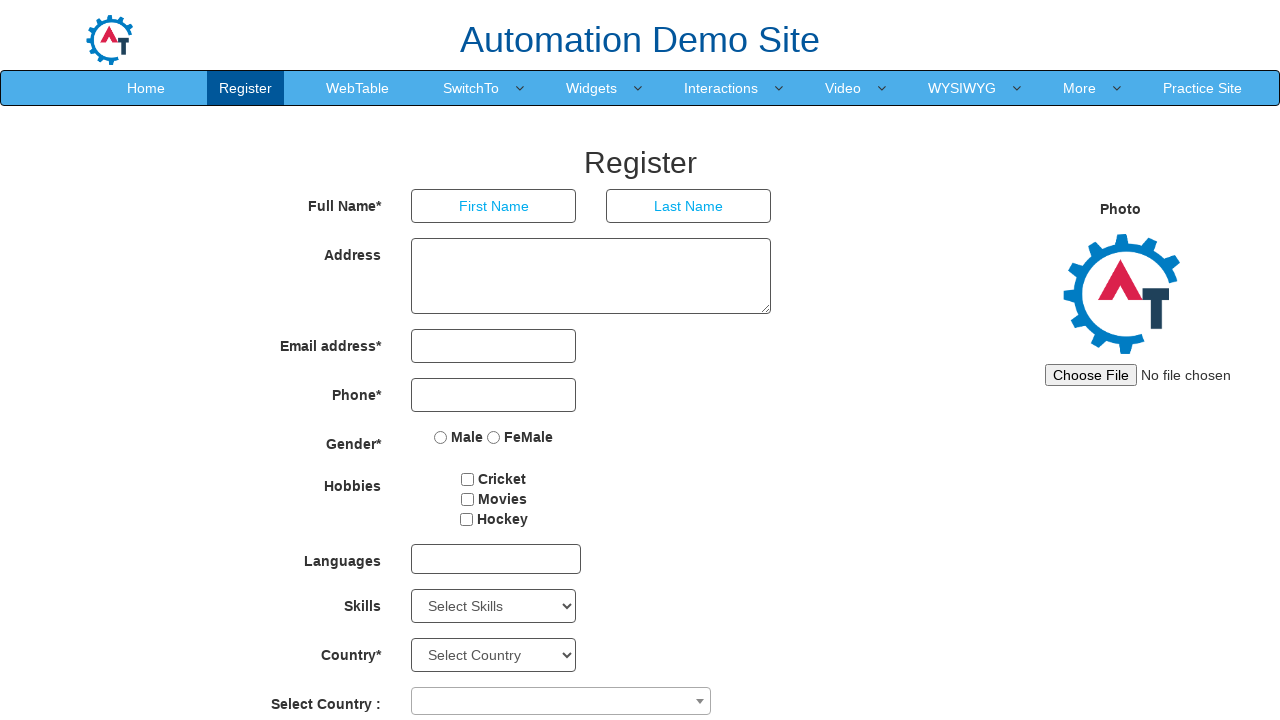

Checked initial checkbox state: False
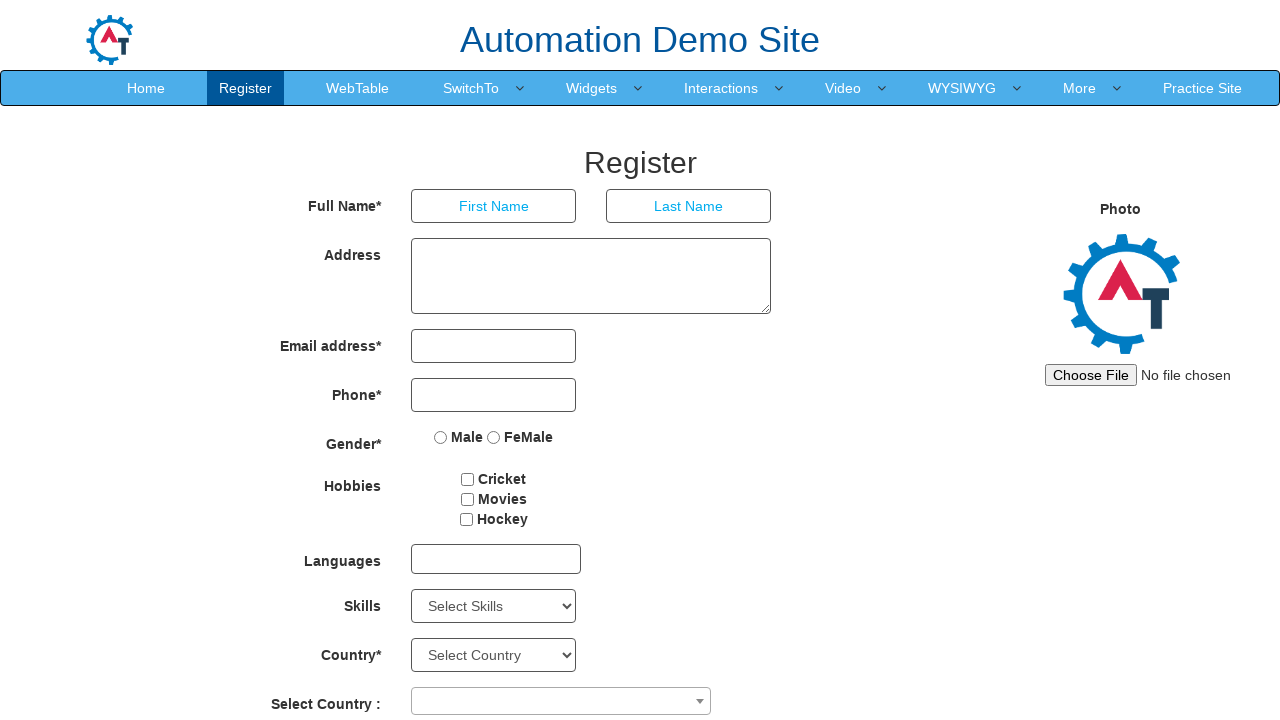

Clicked checkbox to select it at (468, 479) on #checkbox1
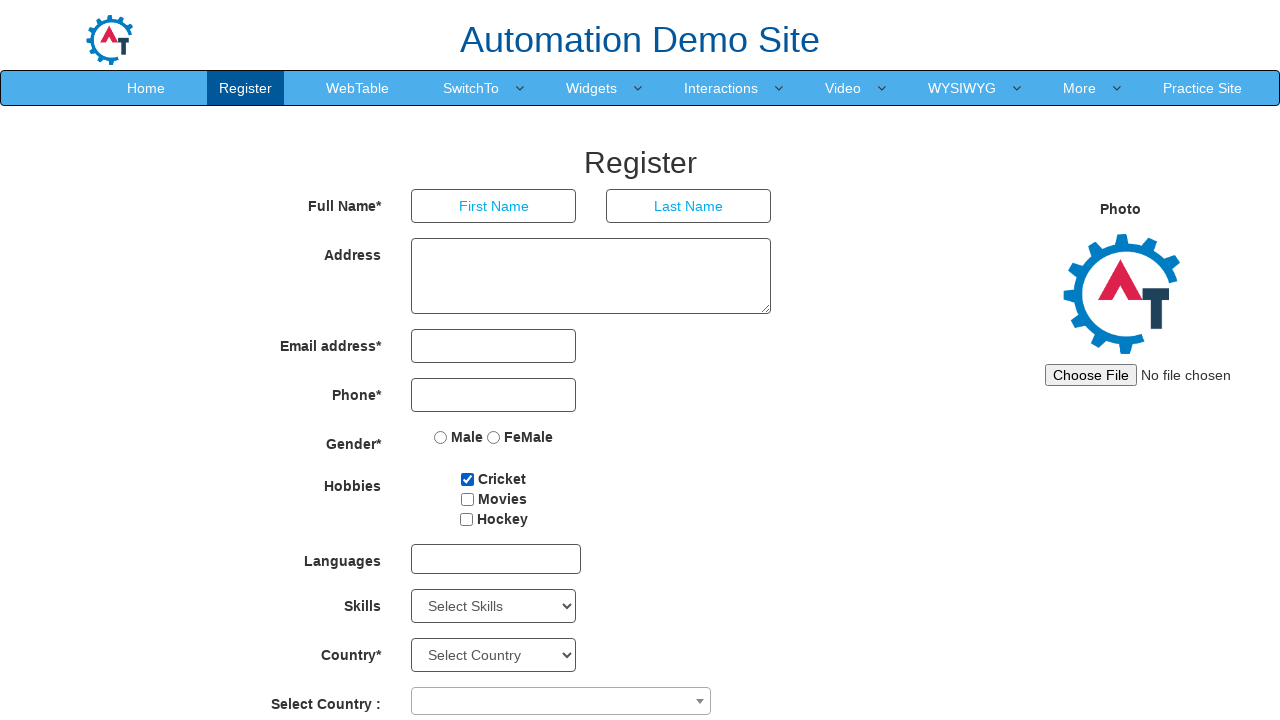

Verified checkbox is now selected
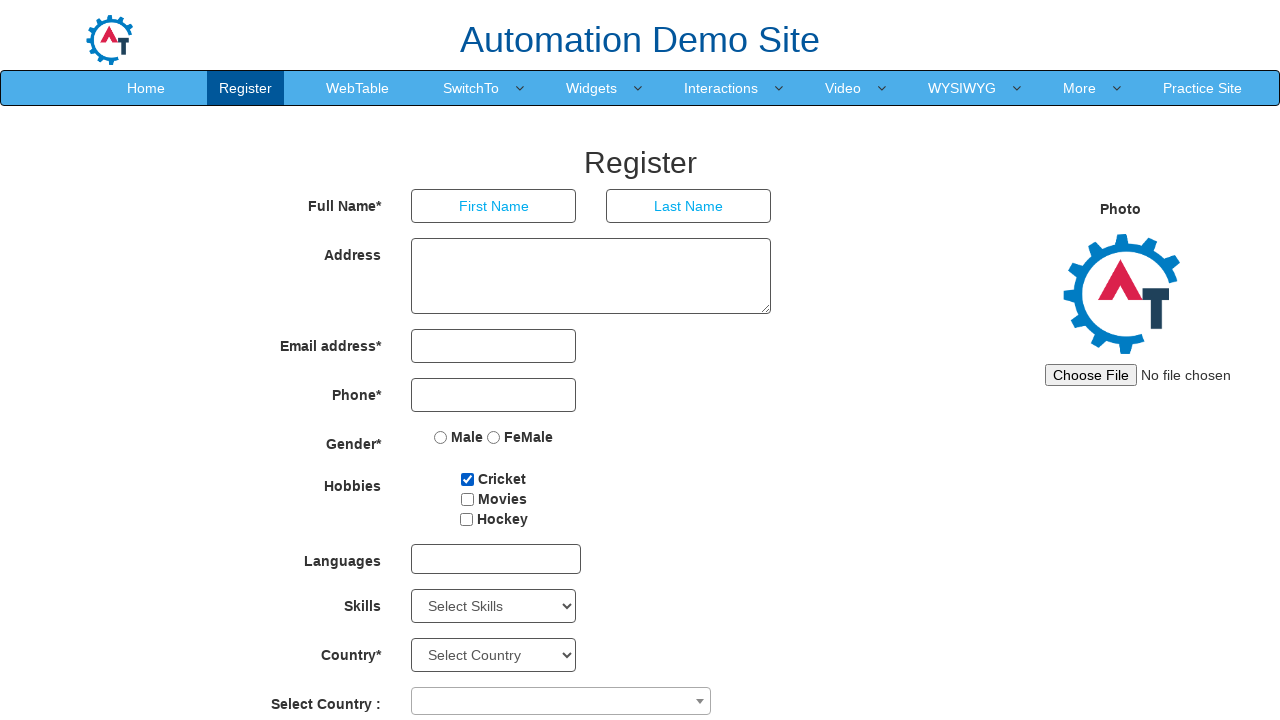

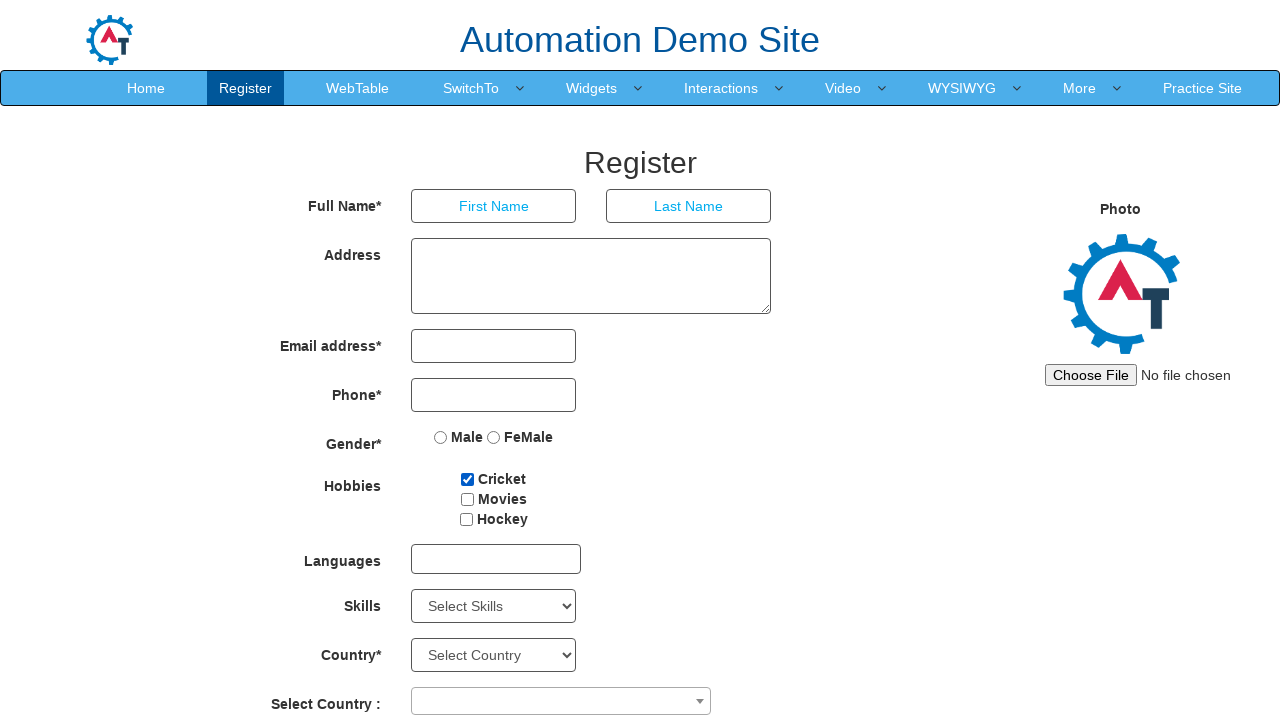